Verifies the registration form header text and checks that the first name input field has the correct placeholder text

Starting URL: https://practice.cydeo.com/registration_form

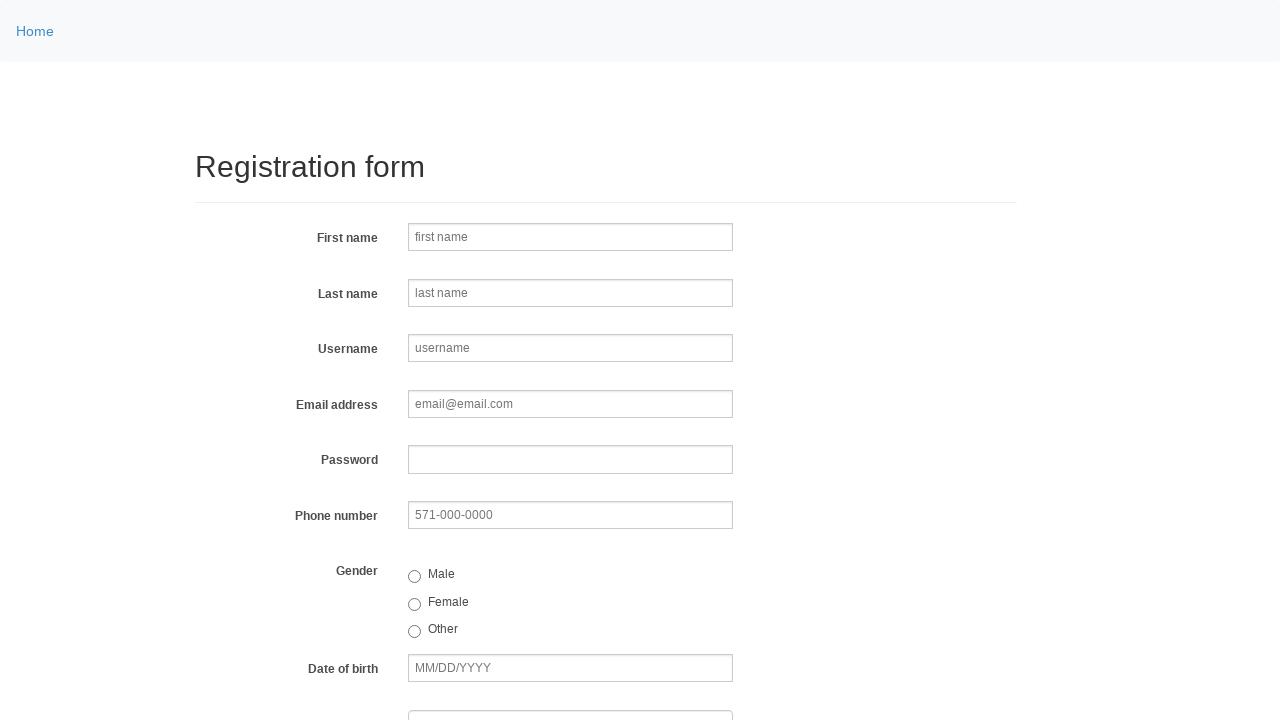

Navigated to registration form page
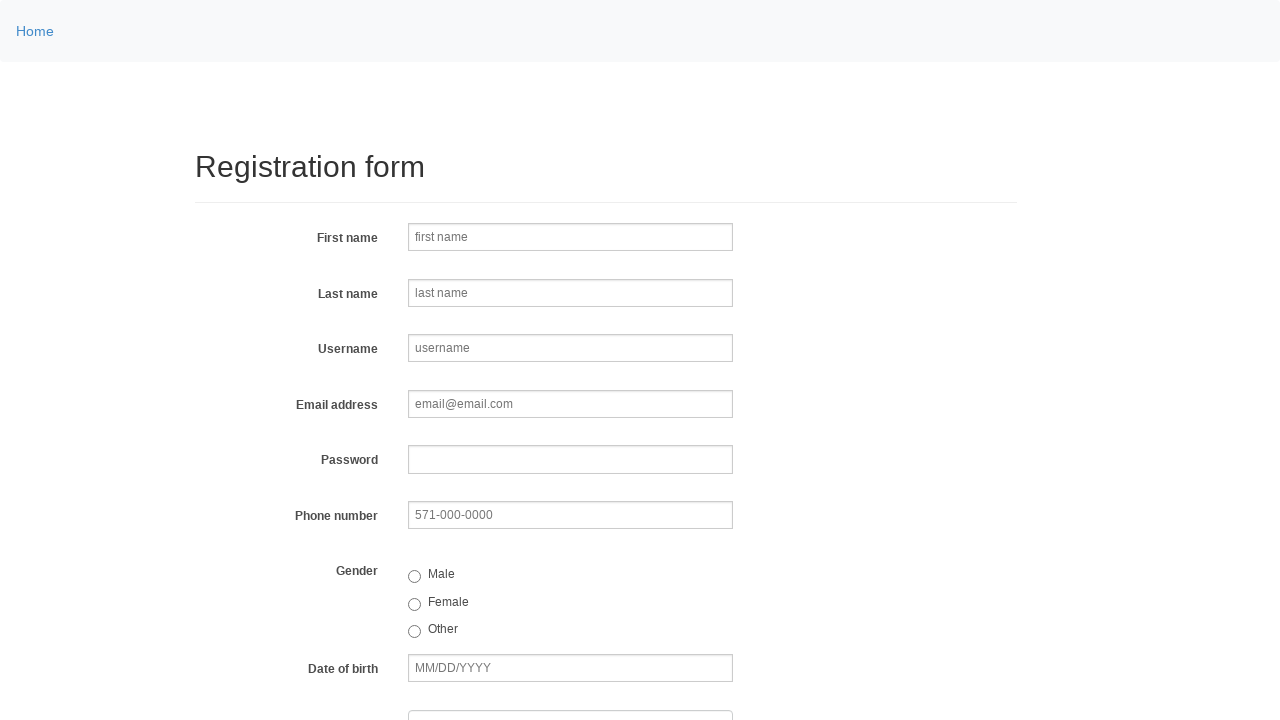

Located h2 header element
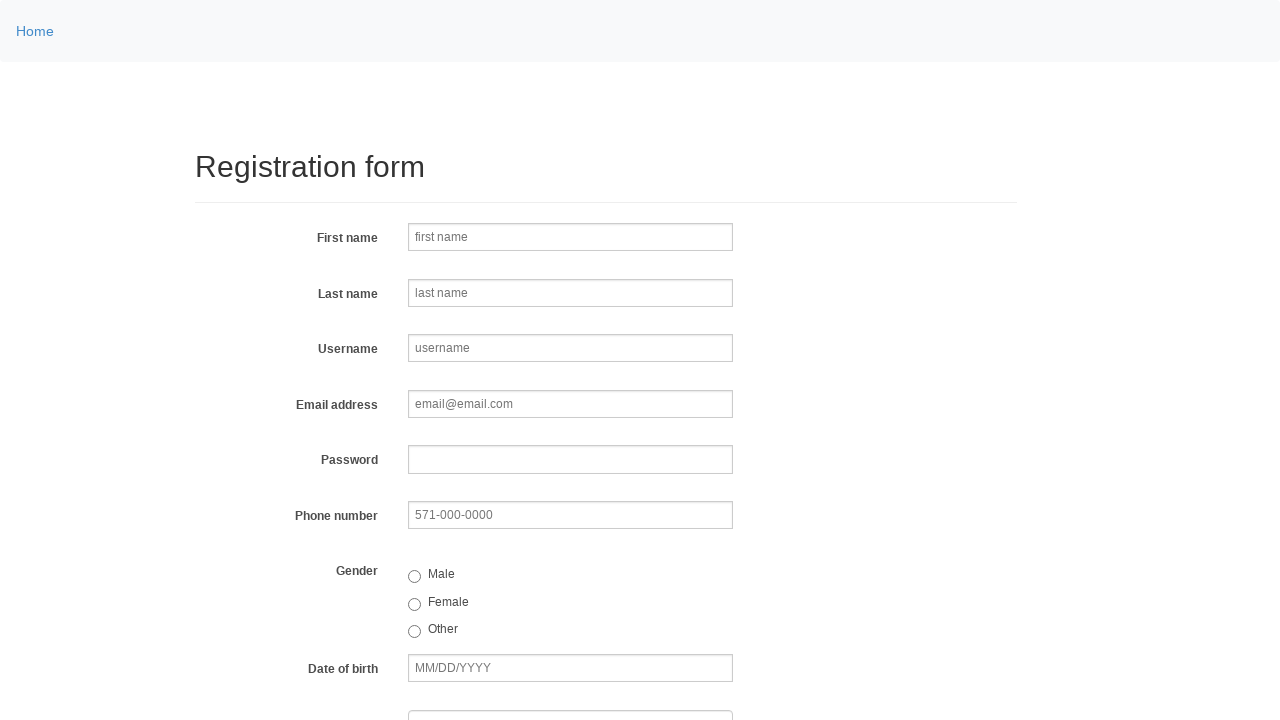

Retrieved header text: 'Registration form'
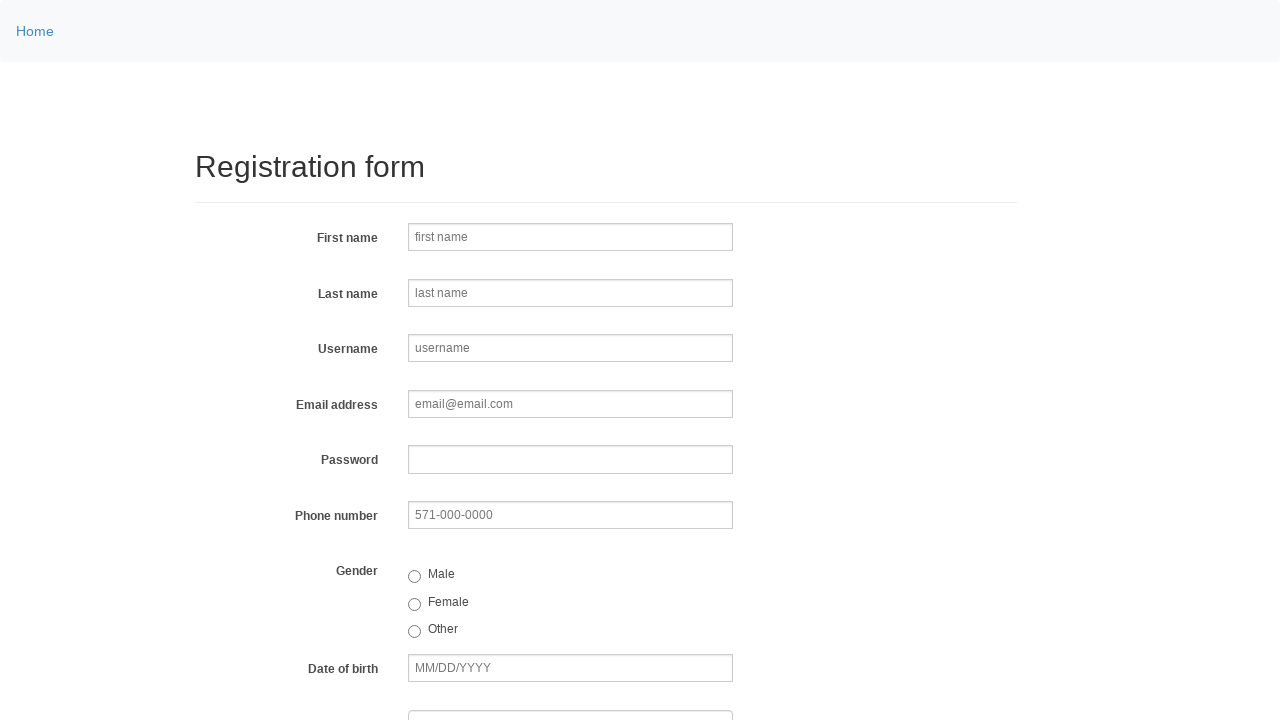

Verified header text is 'Registration form'
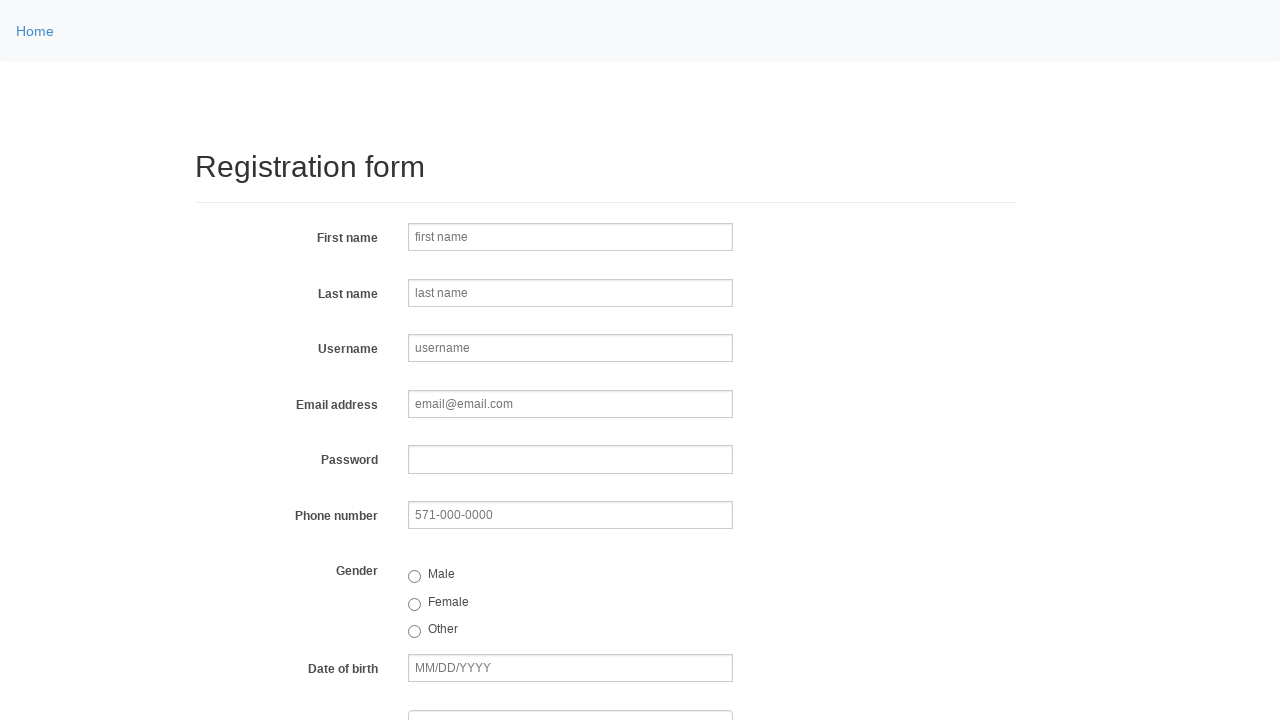

Located first name input field by name attribute
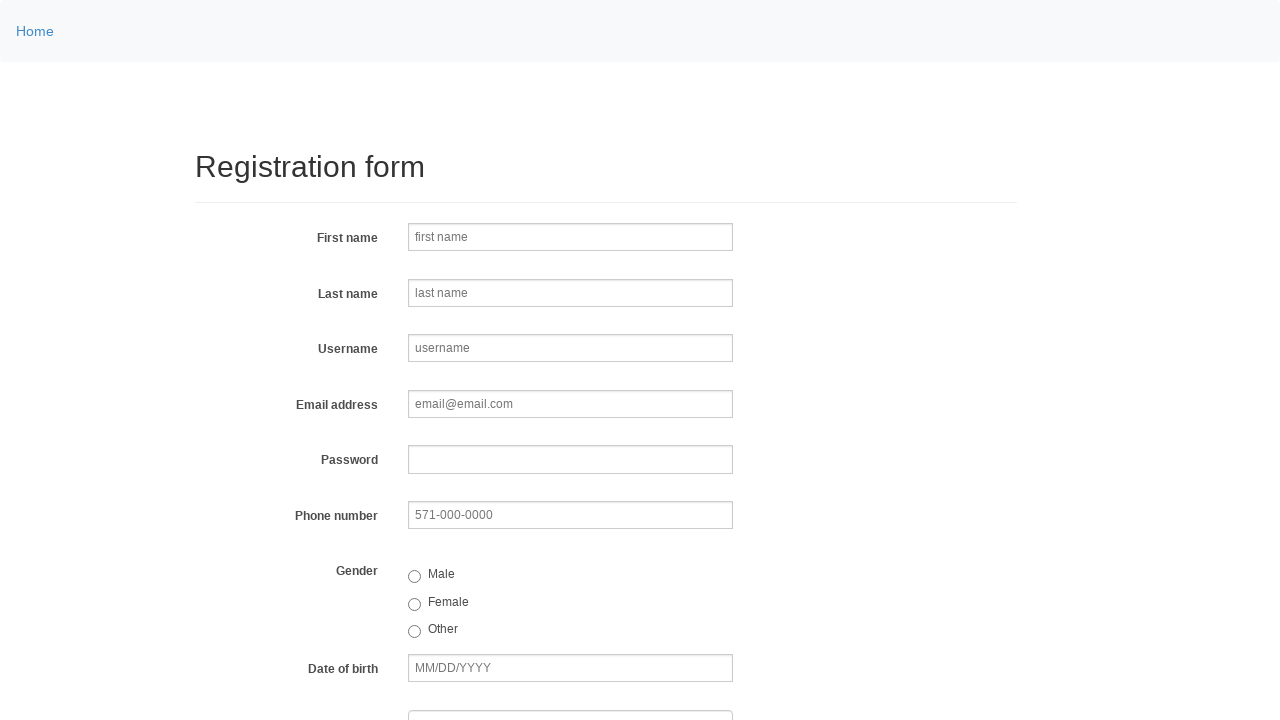

Retrieved placeholder attribute: 'first name'
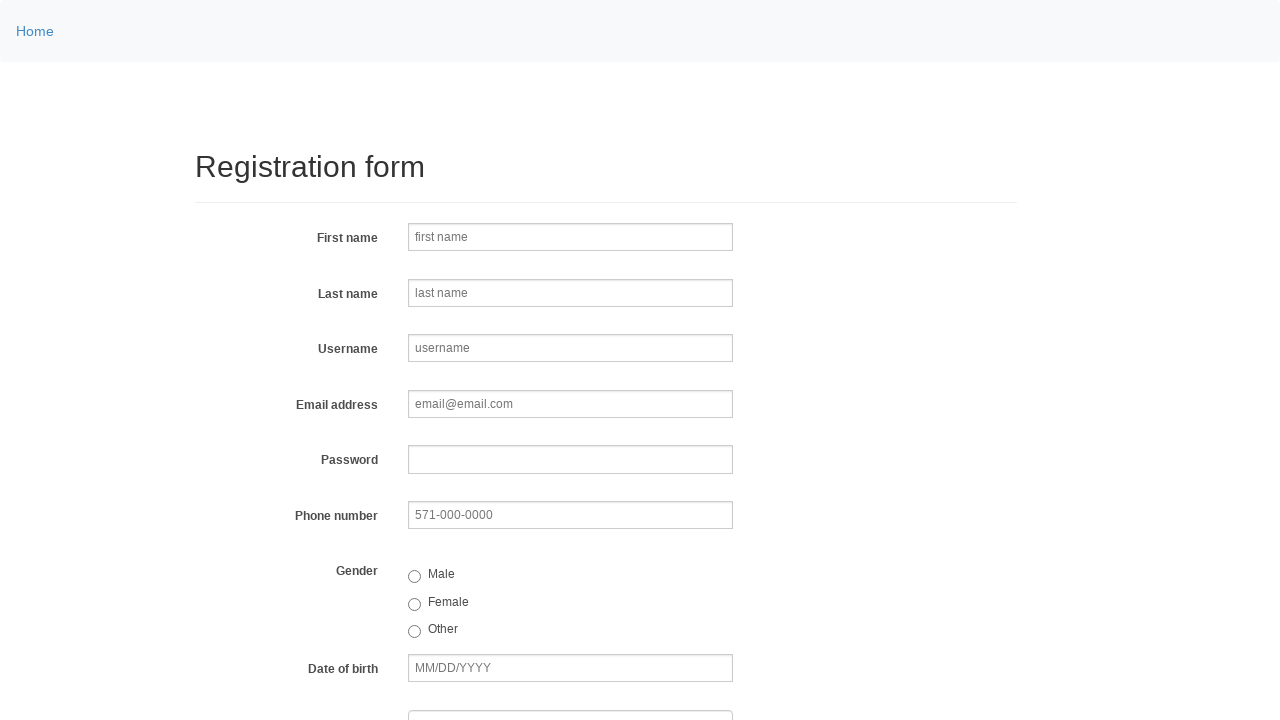

Verified first name input placeholder is 'first name'
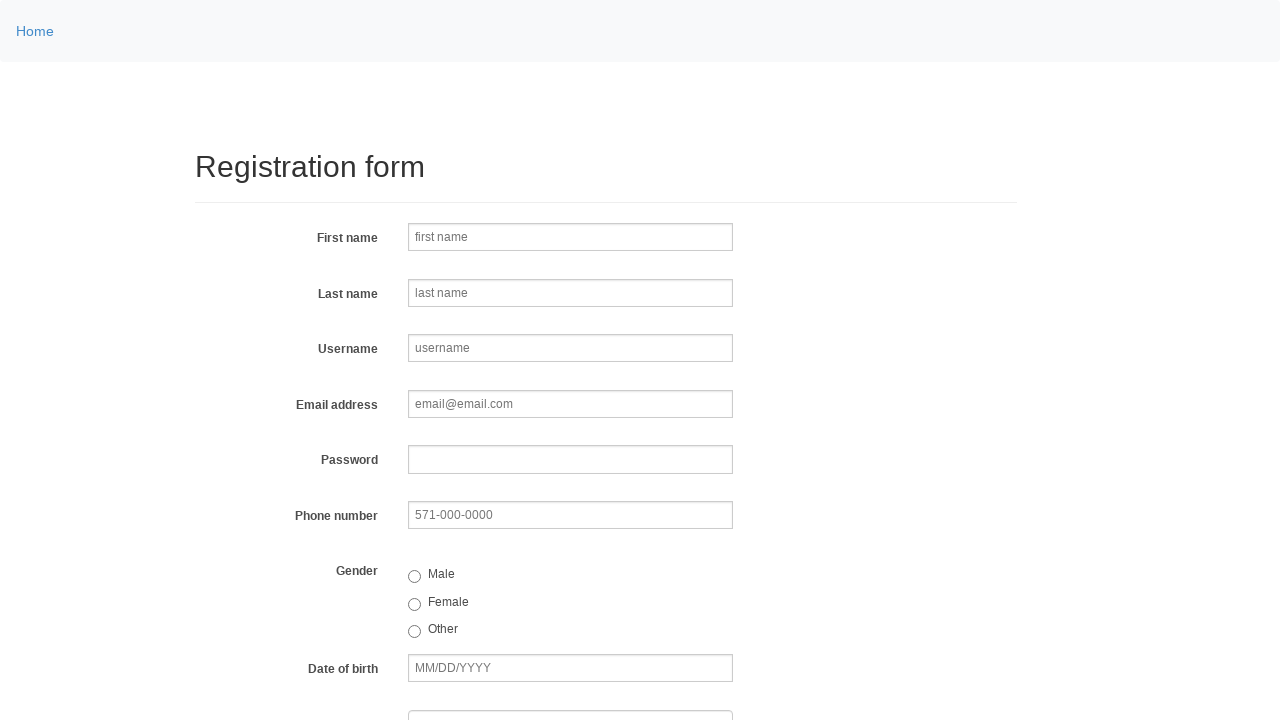

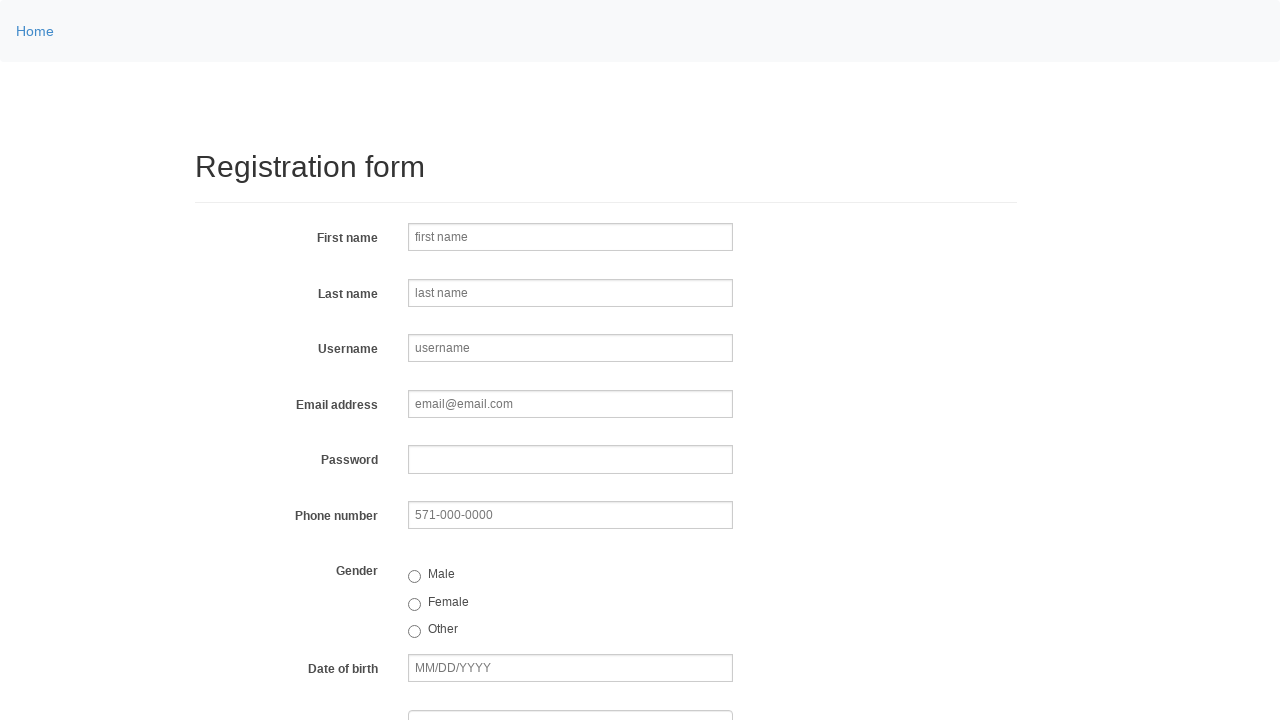